Tests a page with loading images by waiting for images to load and verifying their presence on the page

Starting URL: https://bonigarcia.dev/selenium-webdriver-java/loading-images.html

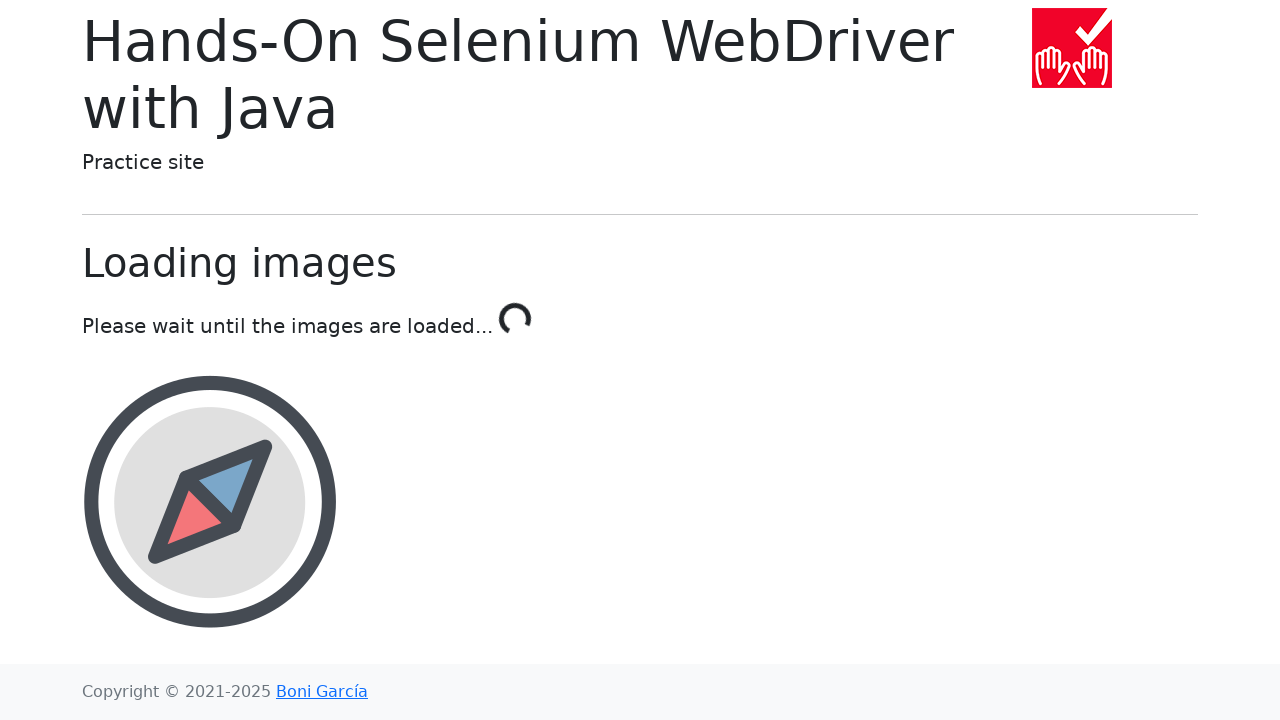

Waited for landscape image to load
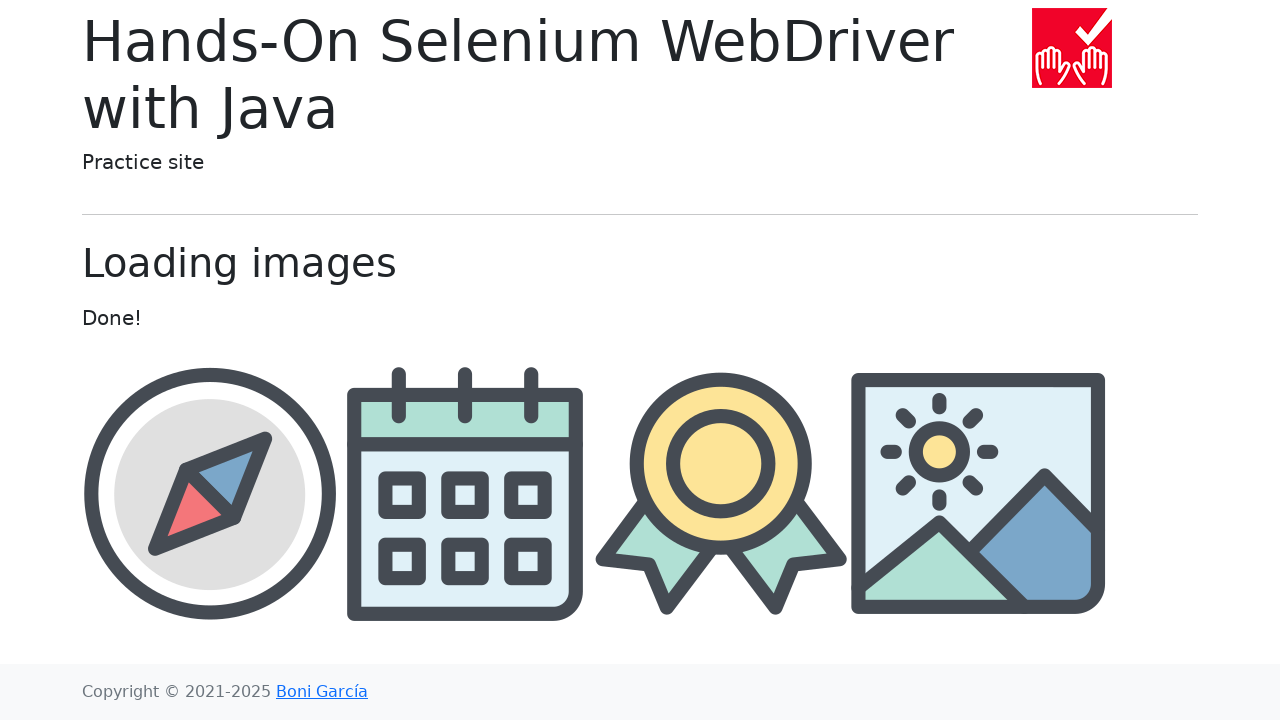

Waited for award image to load
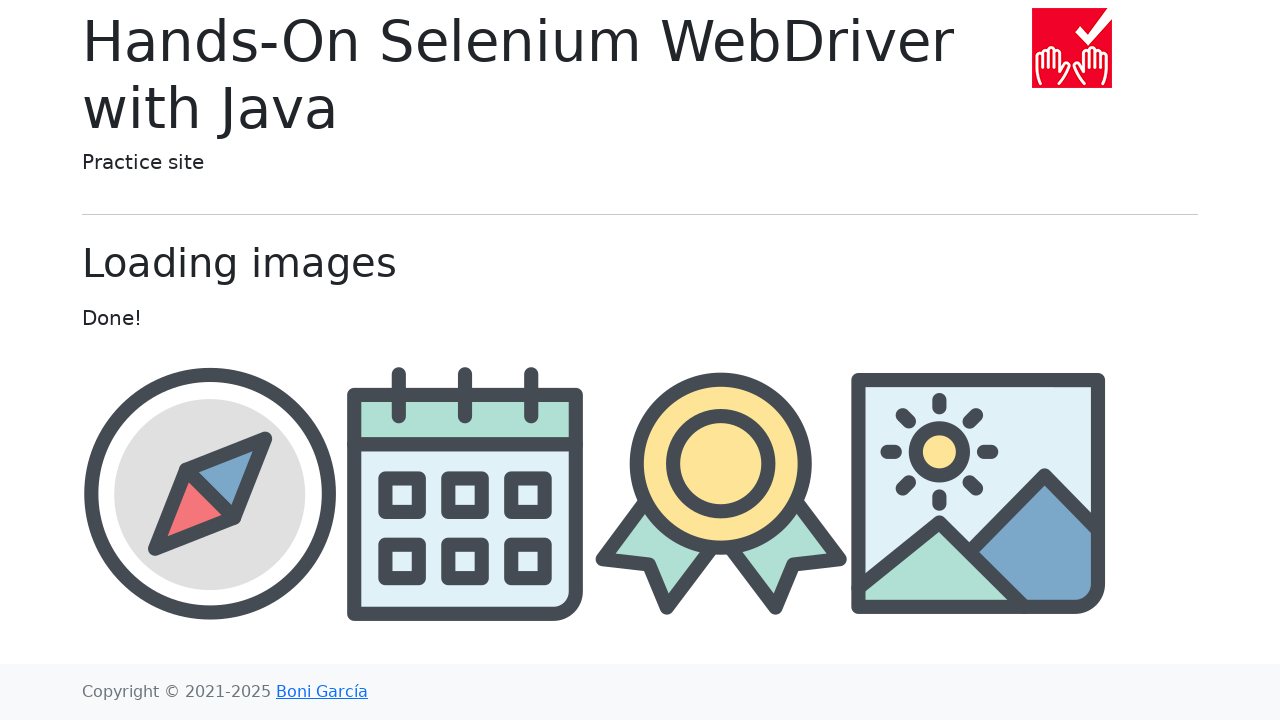

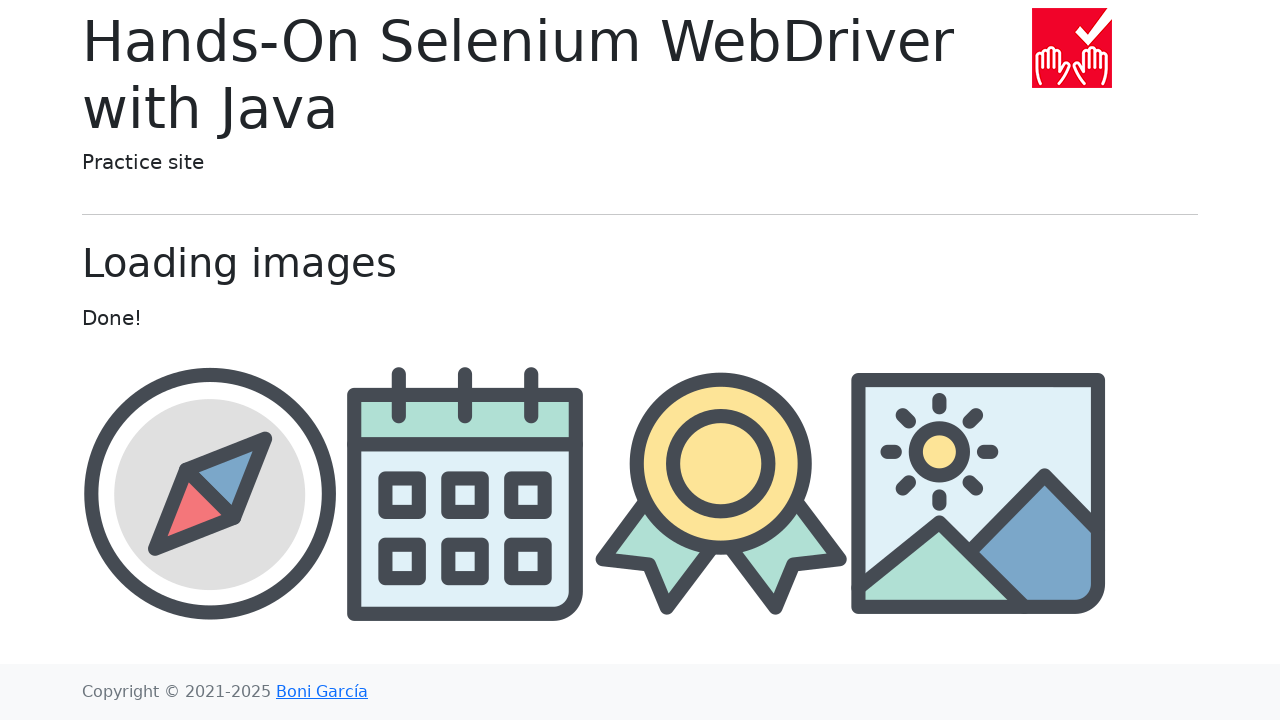